Tests the text box form on demoqa.com by filling in full name, email, current address, and permanent address fields, then submitting and verifying the displayed output matches the input values.

Starting URL: https://demoqa.com/text-box

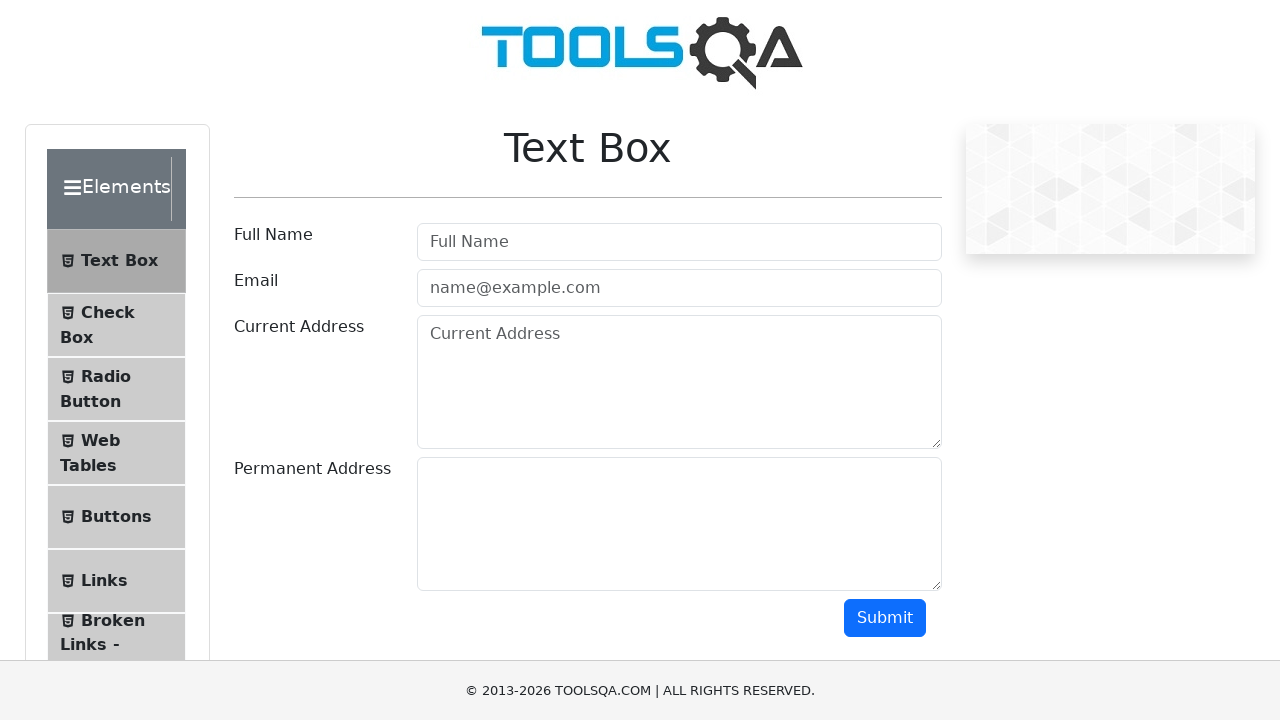

Filled Full Name field with 'Automaion' on [placeholder='Full Name']
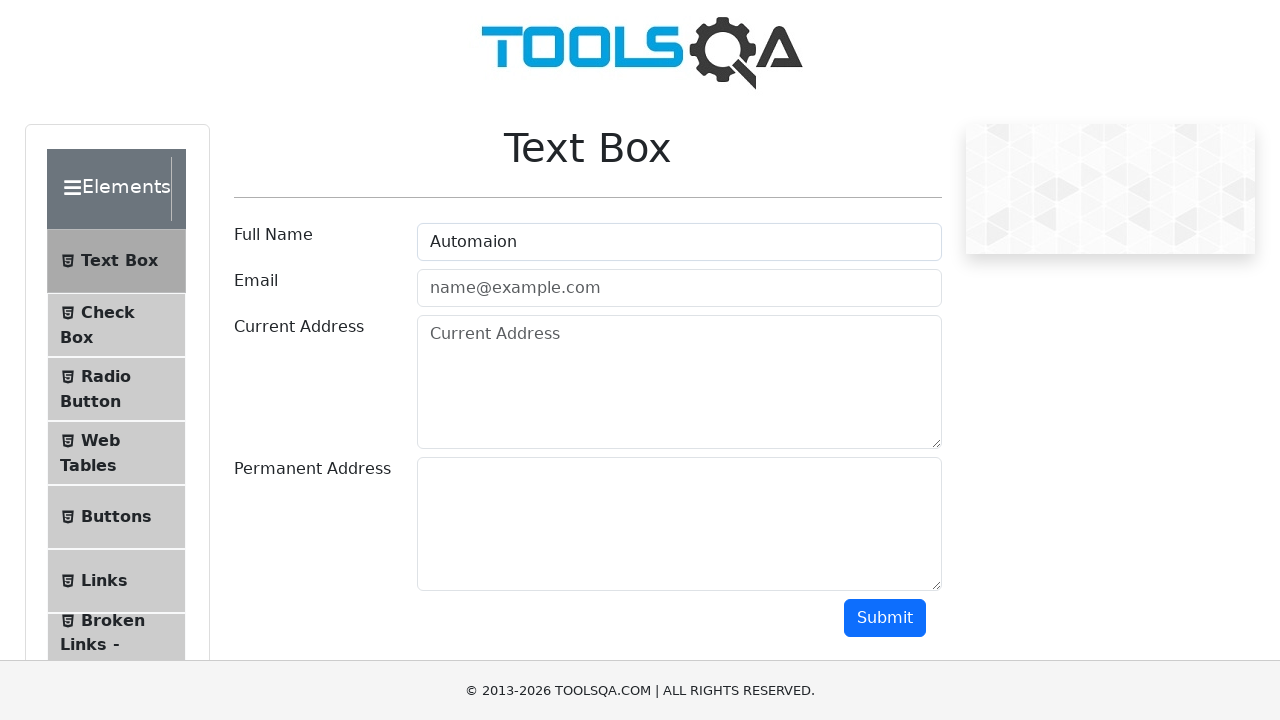

Filled Email field with 'Testing@gmail.com' on [placeholder='name@example.com']
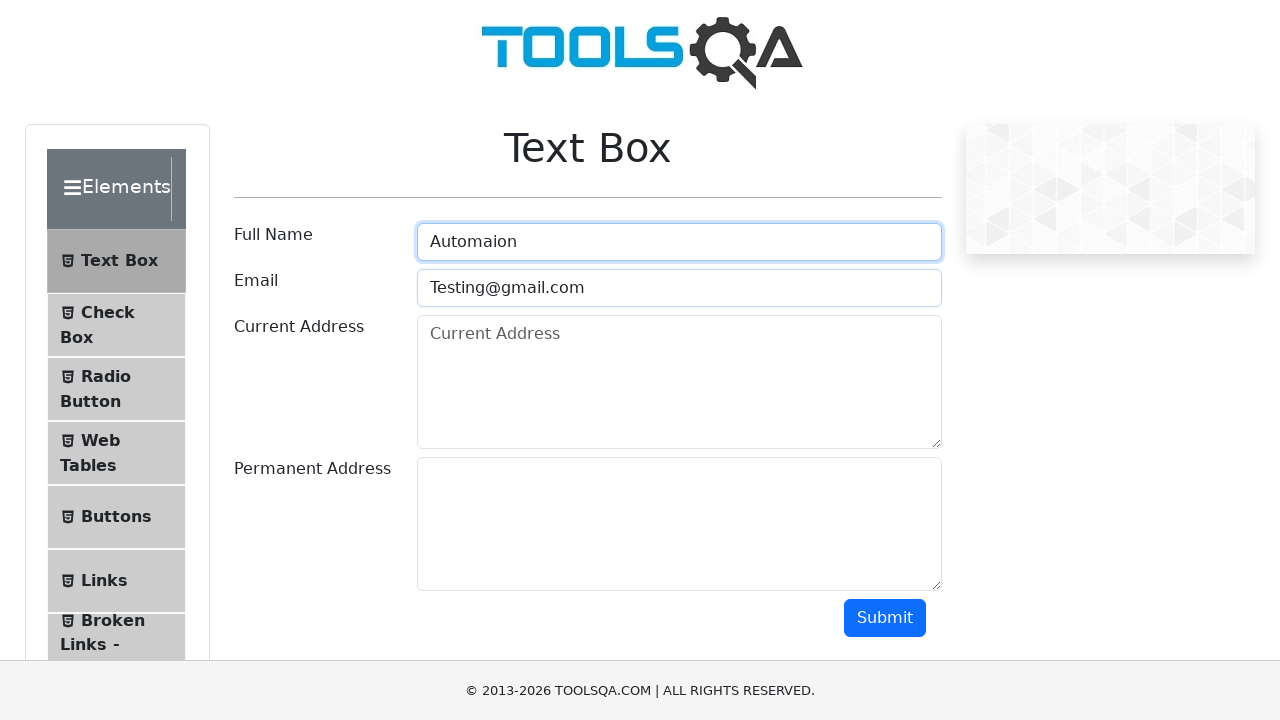

Filled Current Address field with 'Testing Current Address' on [placeholder='Current Address']
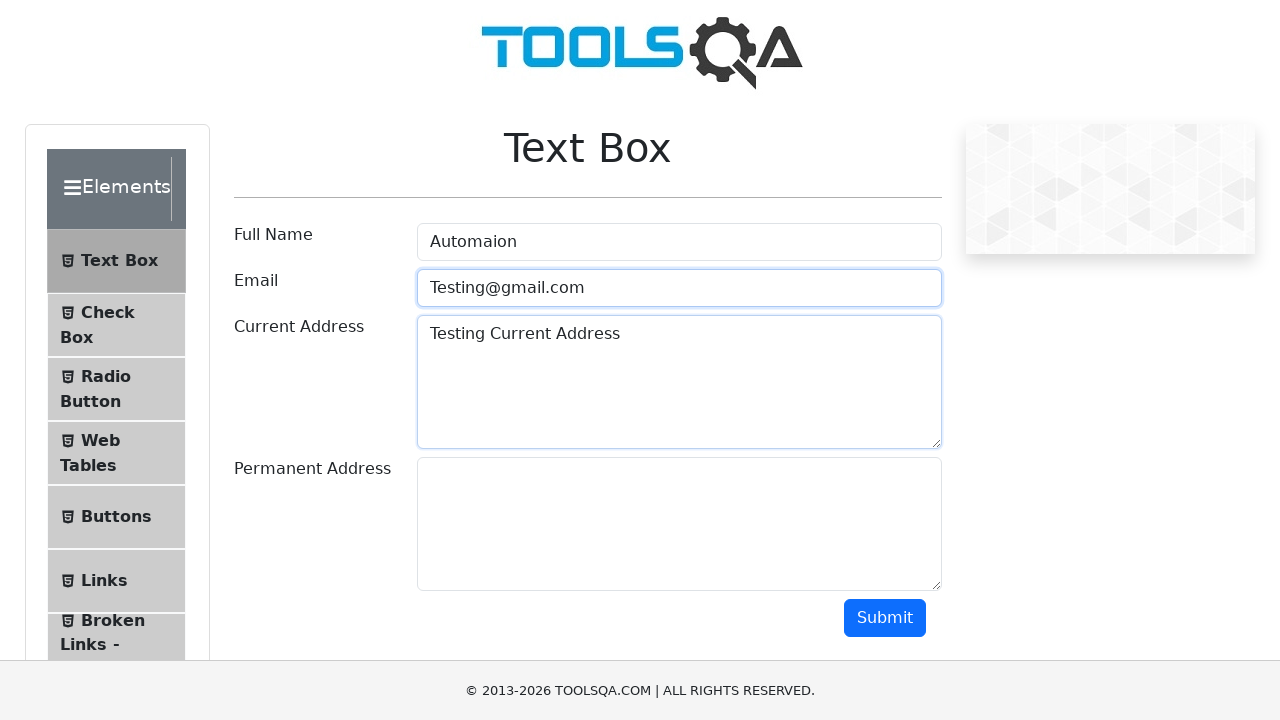

Filled Permanent Address field with 'Testing Permanent Address' on #permanentAddress
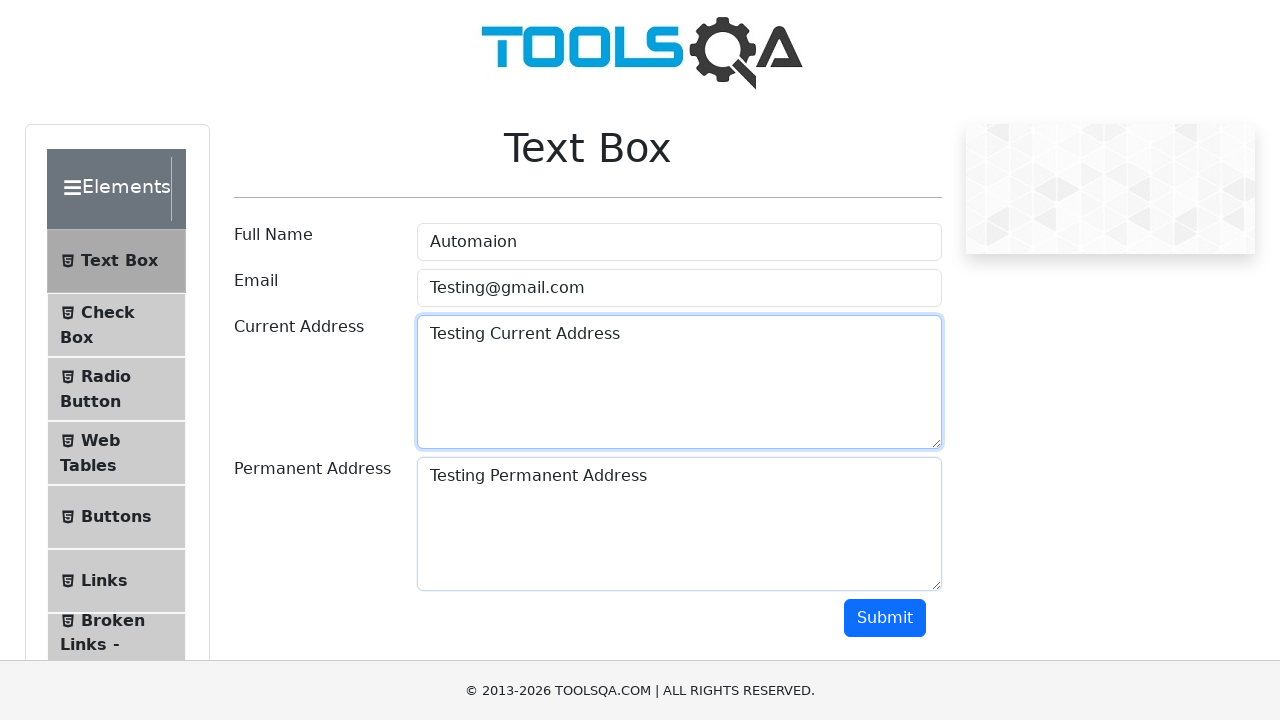

Clicked Submit button to submit the form at (885, 618) on #submit
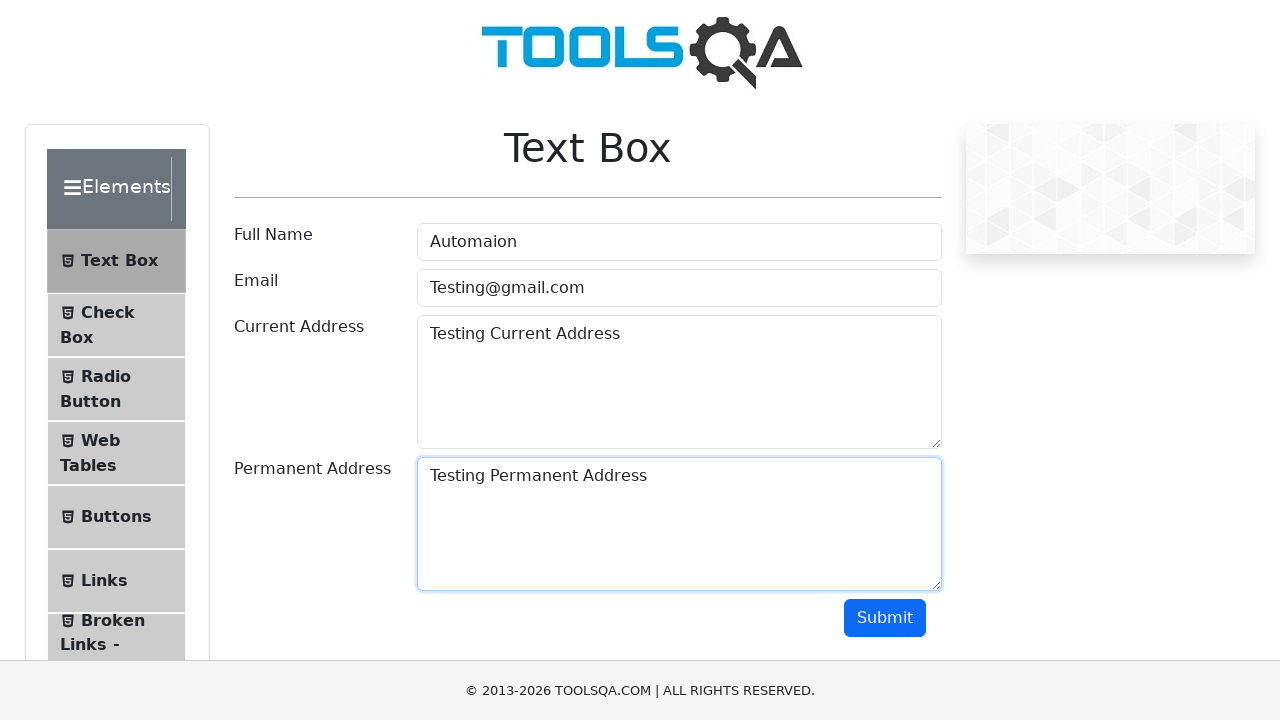

Output name field loaded
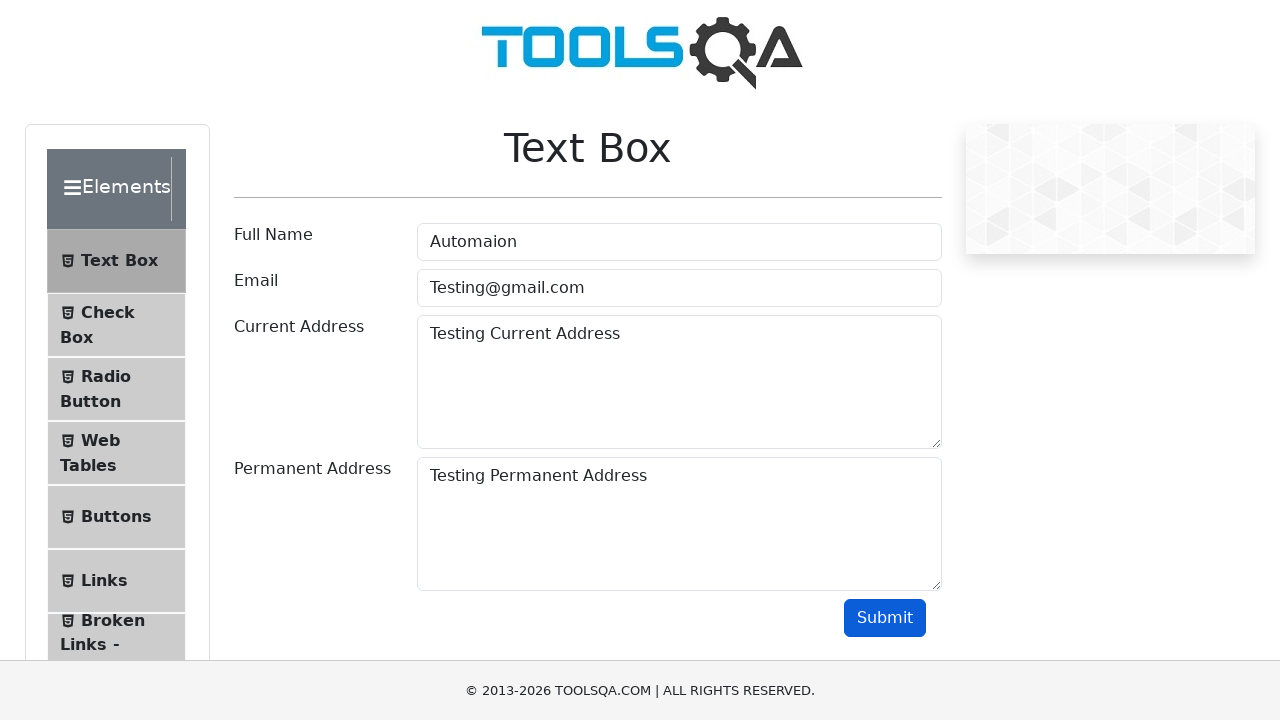

Verified name output matches input 'Automaion'
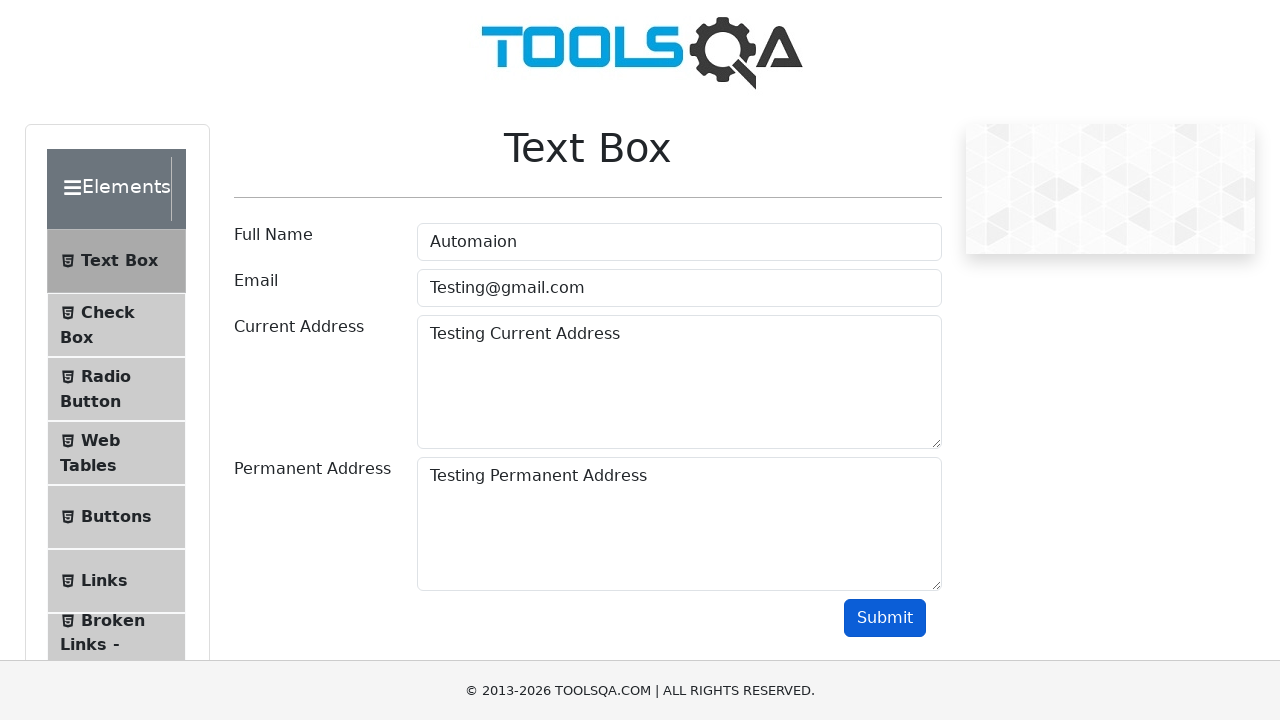

Verified email output matches input 'Testing@gmail.com'
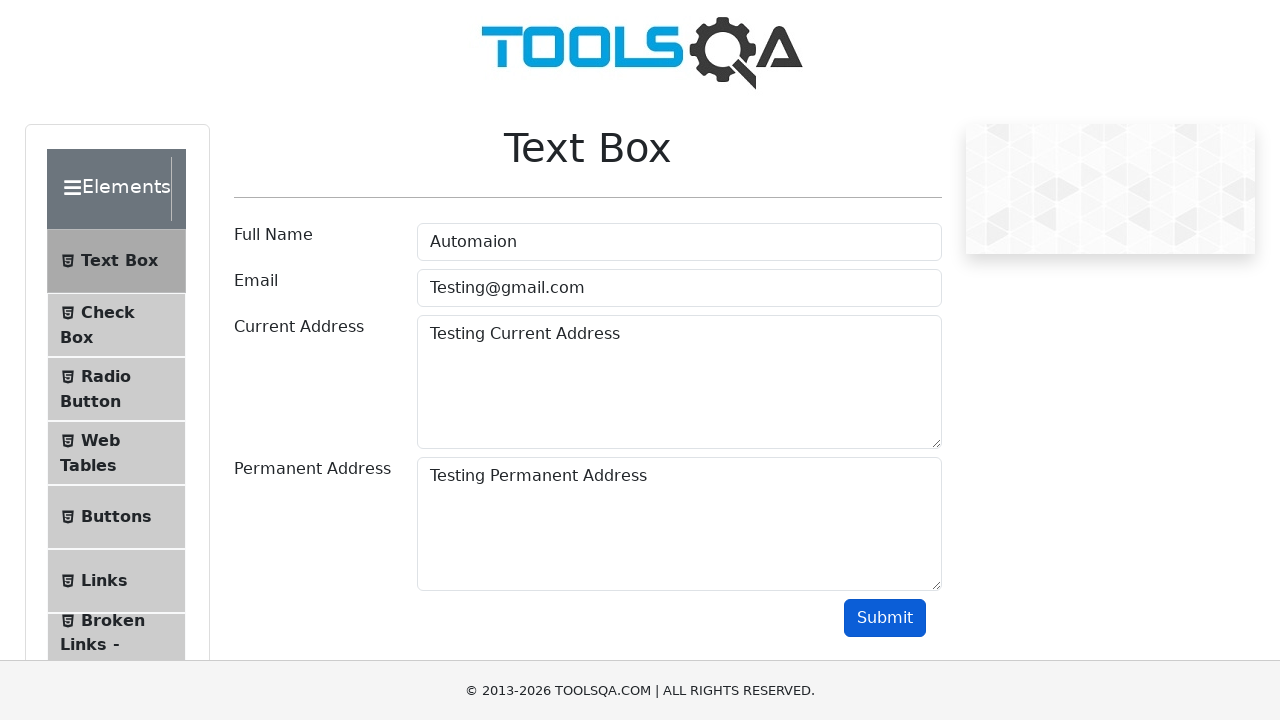

Verified current address output matches input 'Testing Current Address'
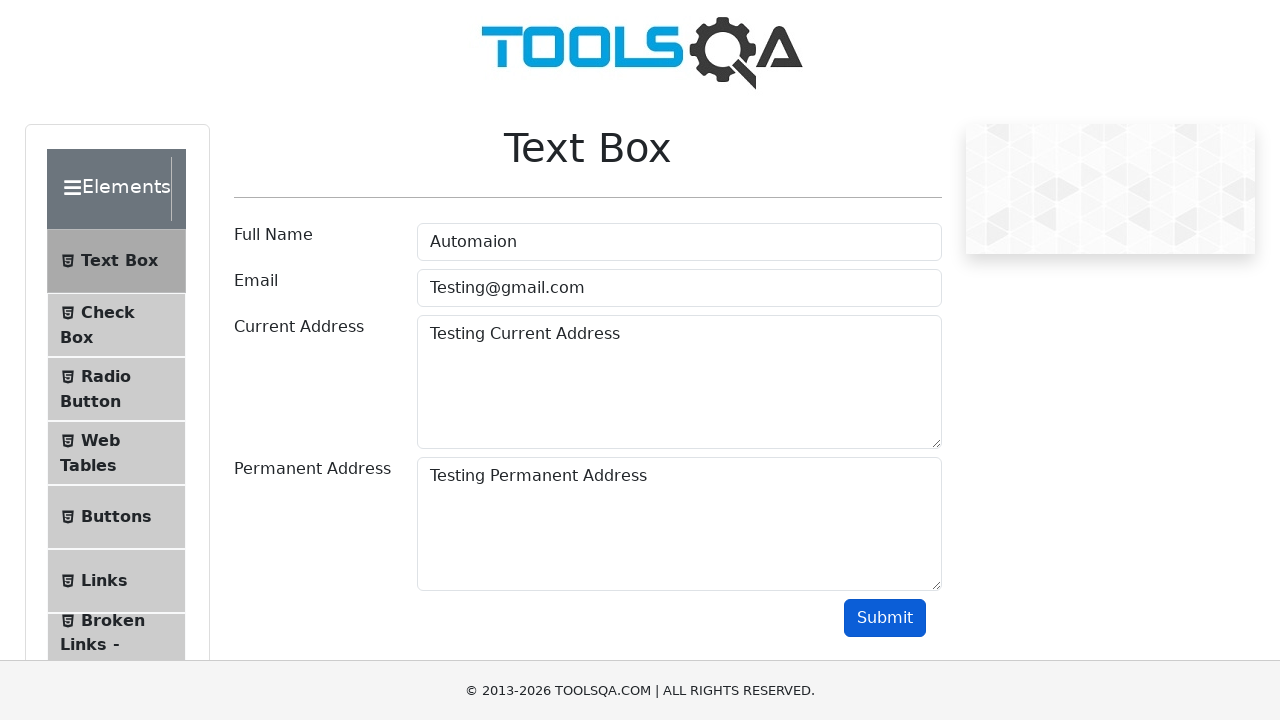

Verified permanent address output matches input 'Testing Permanent Address'
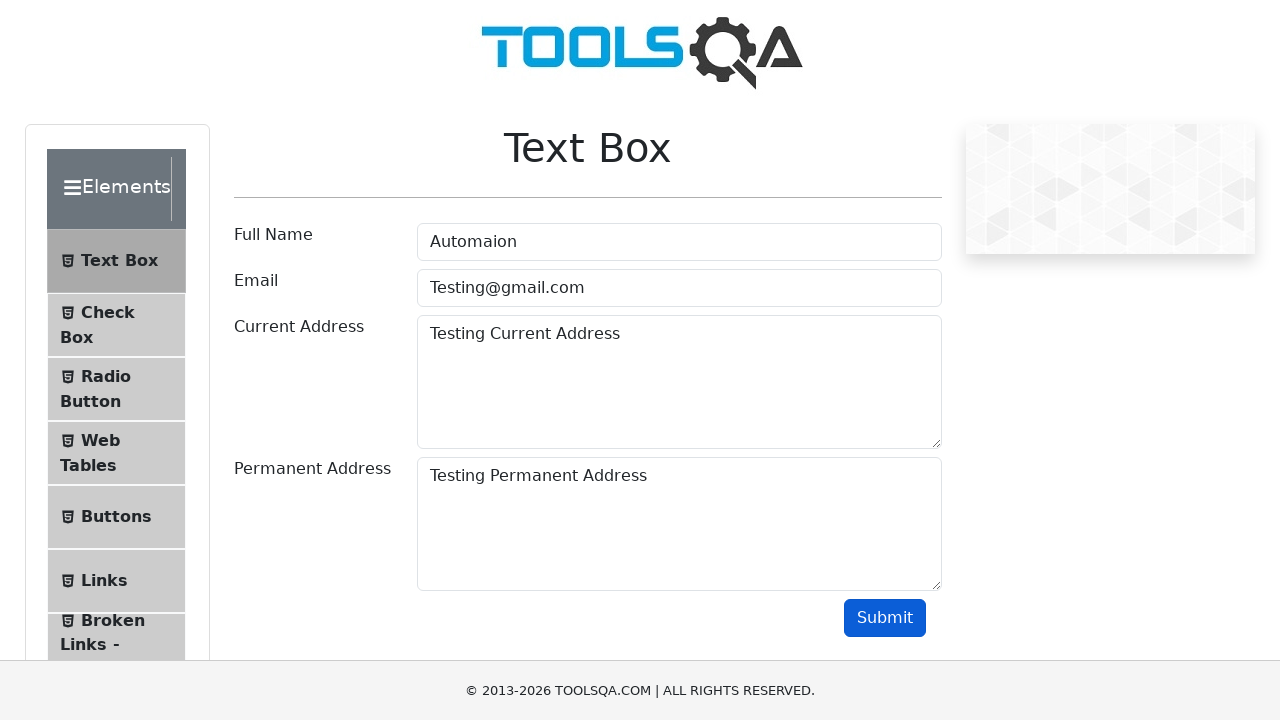

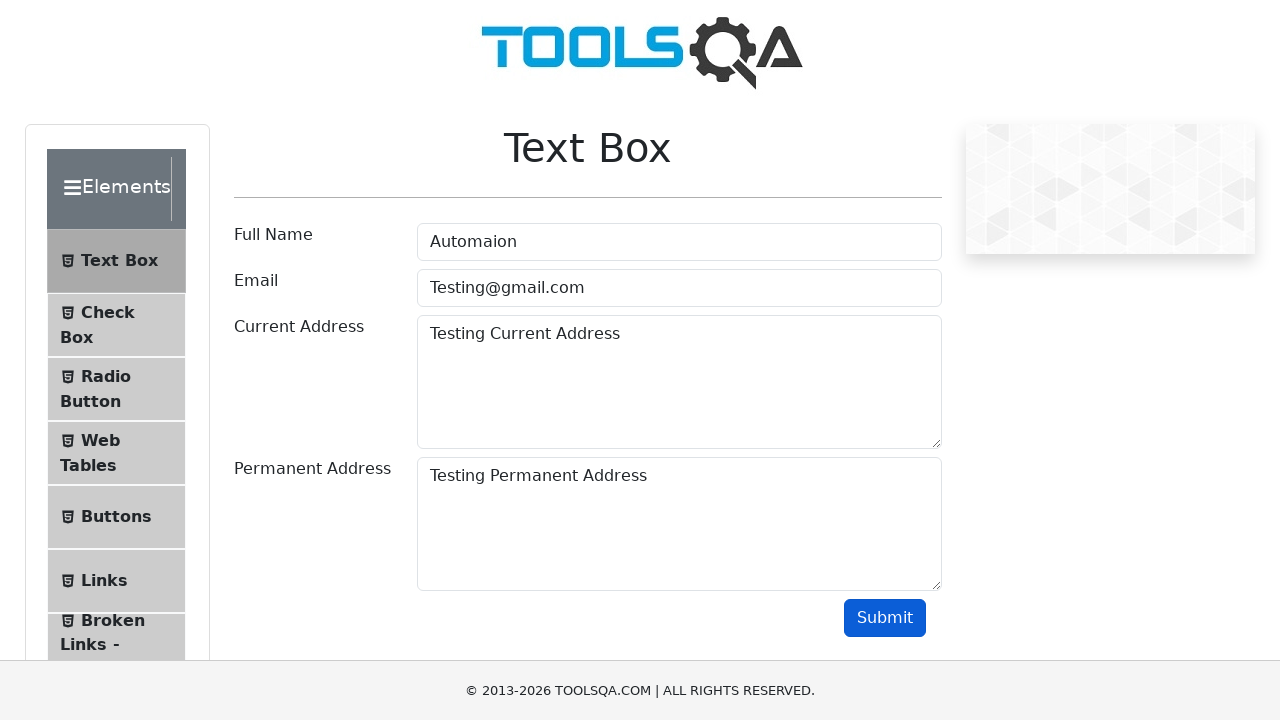